Tests DuckDuckGo search functionality by entering a search query and clicking the search button, then verifying the results page loads

Starting URL: https://duckduckgo.com/

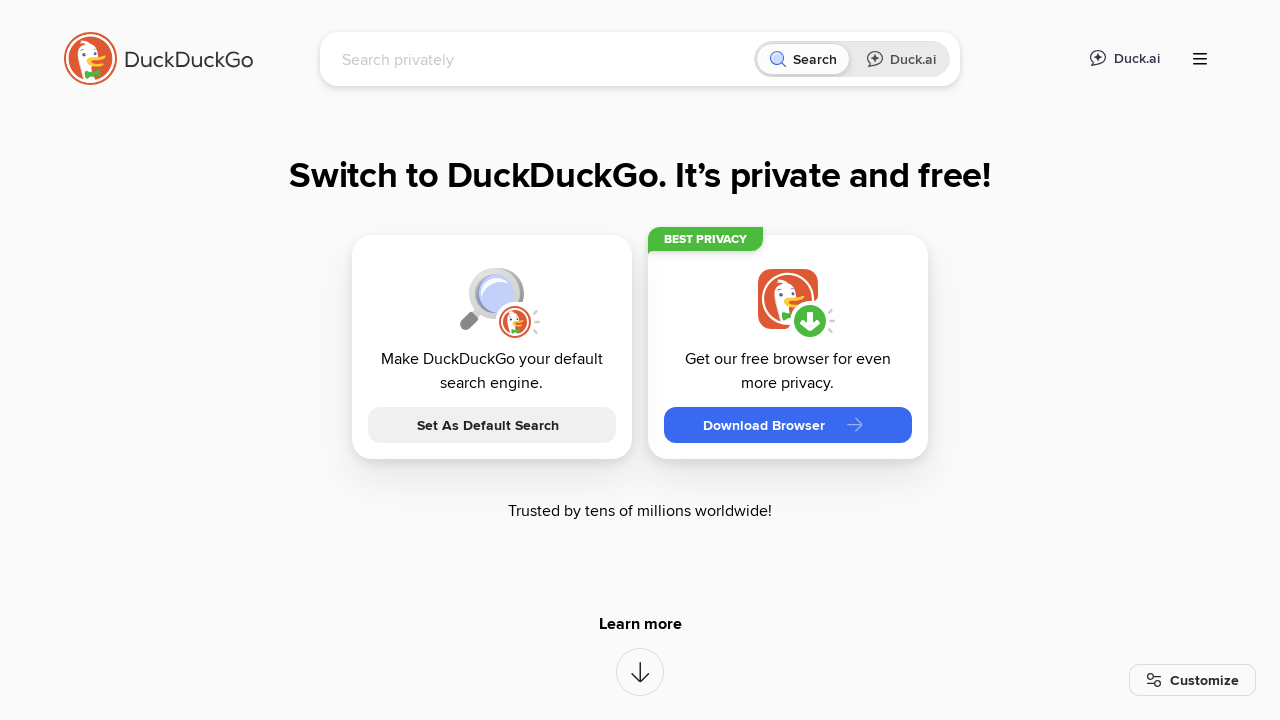

Search input field loaded
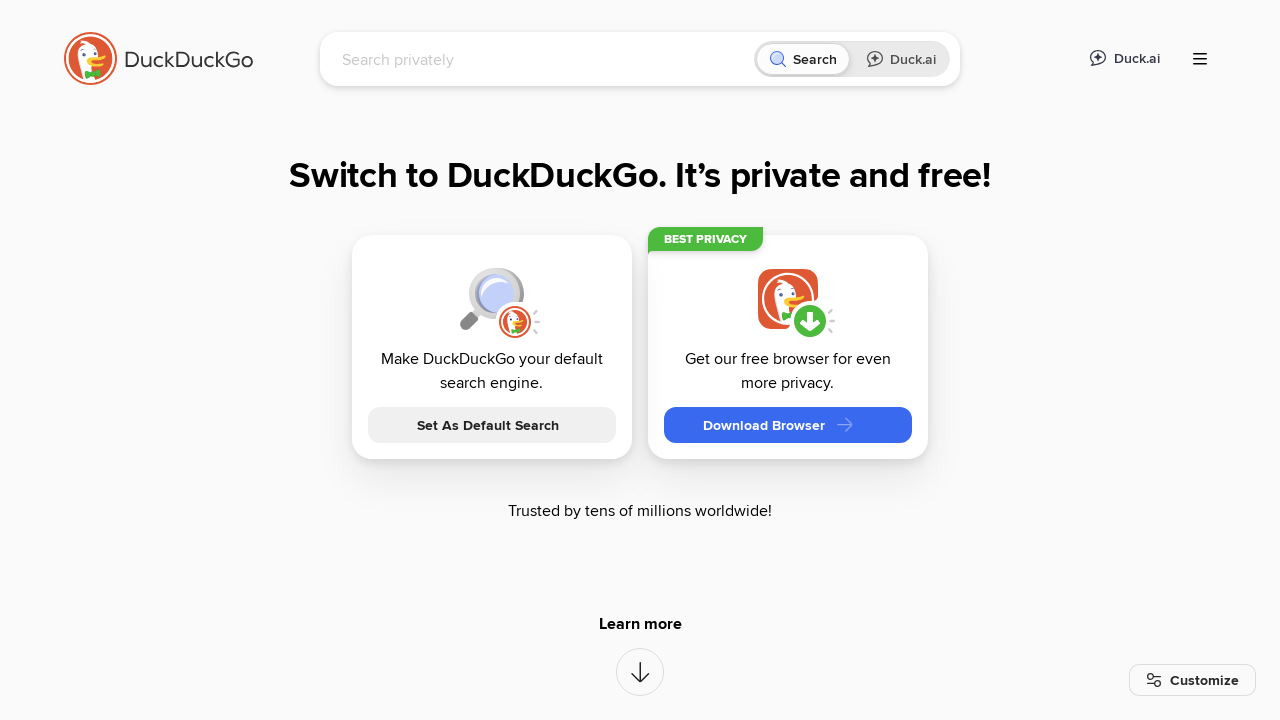

Filled search field with 'Selenium testing' on input[name='q']
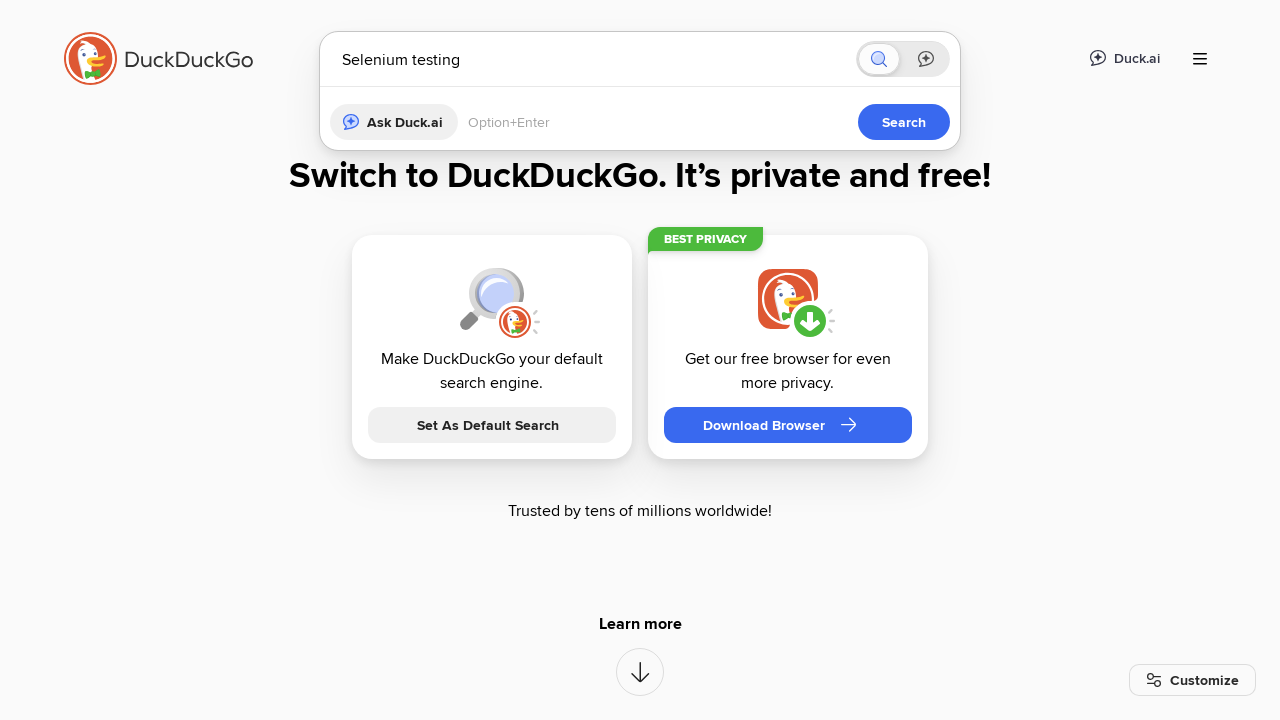

Clicked search button at (904, 422) on button[type='submit']
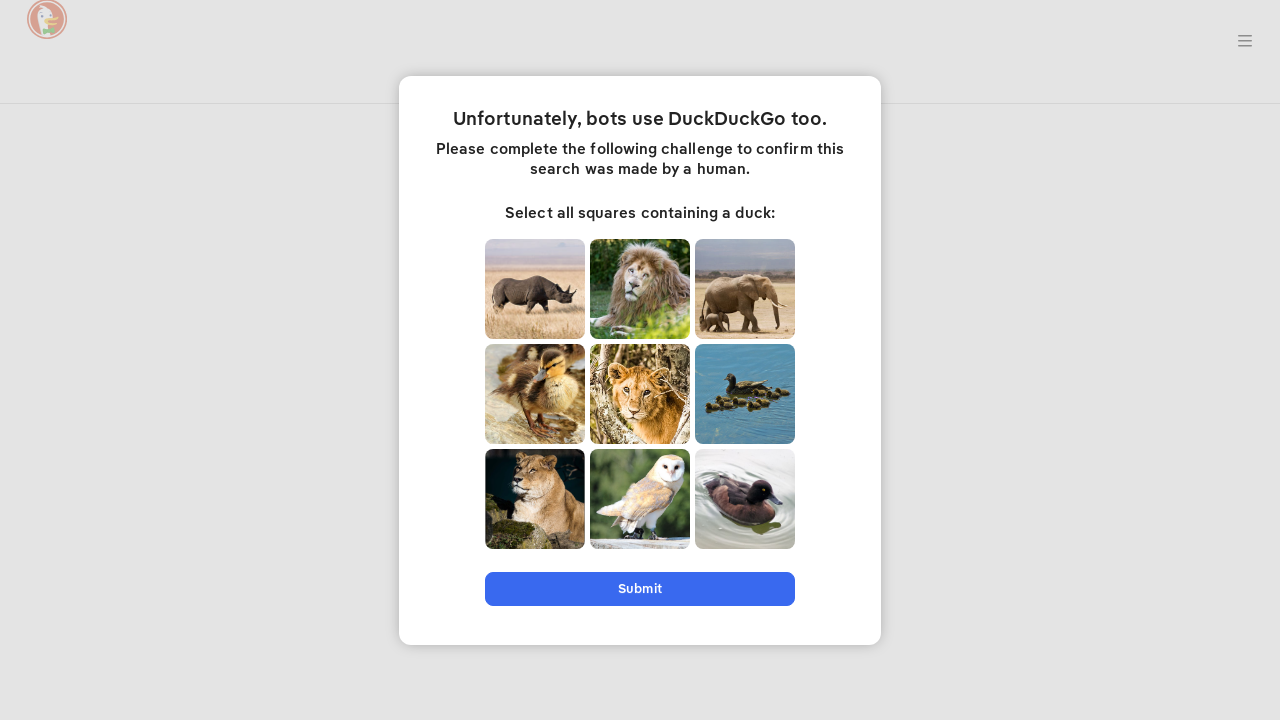

Search results page loaded with 'Selenium' in title
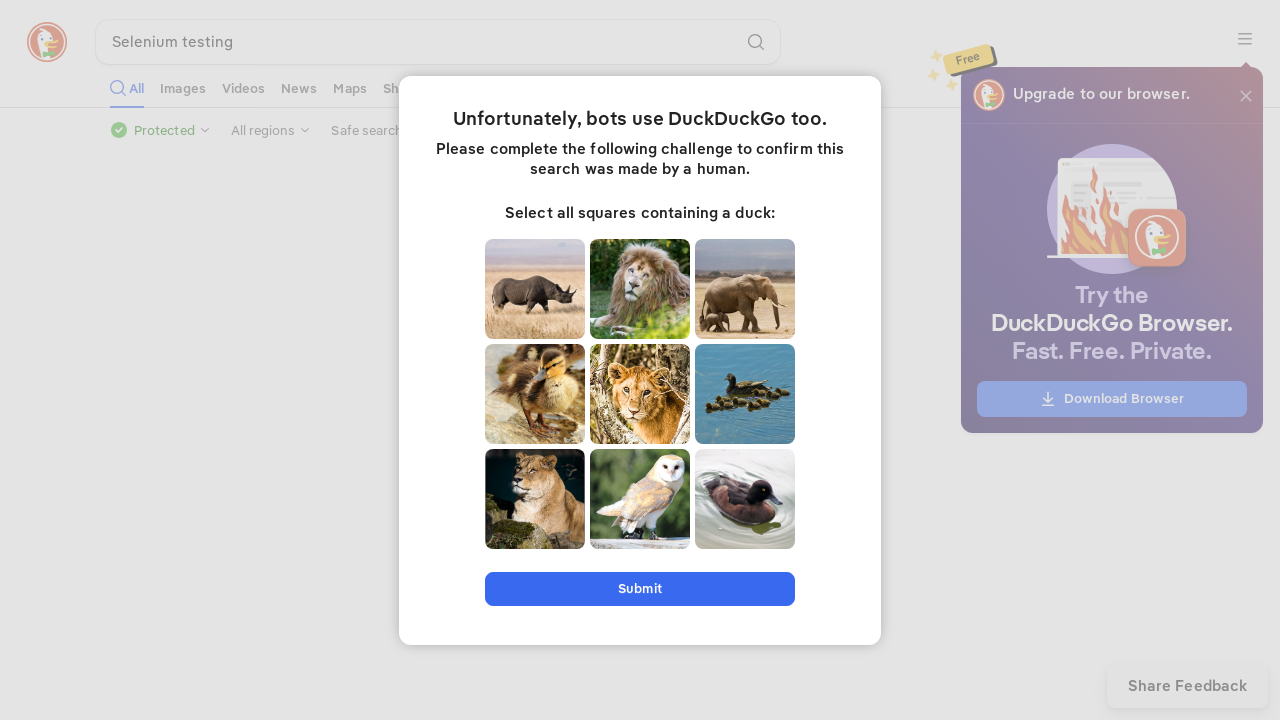

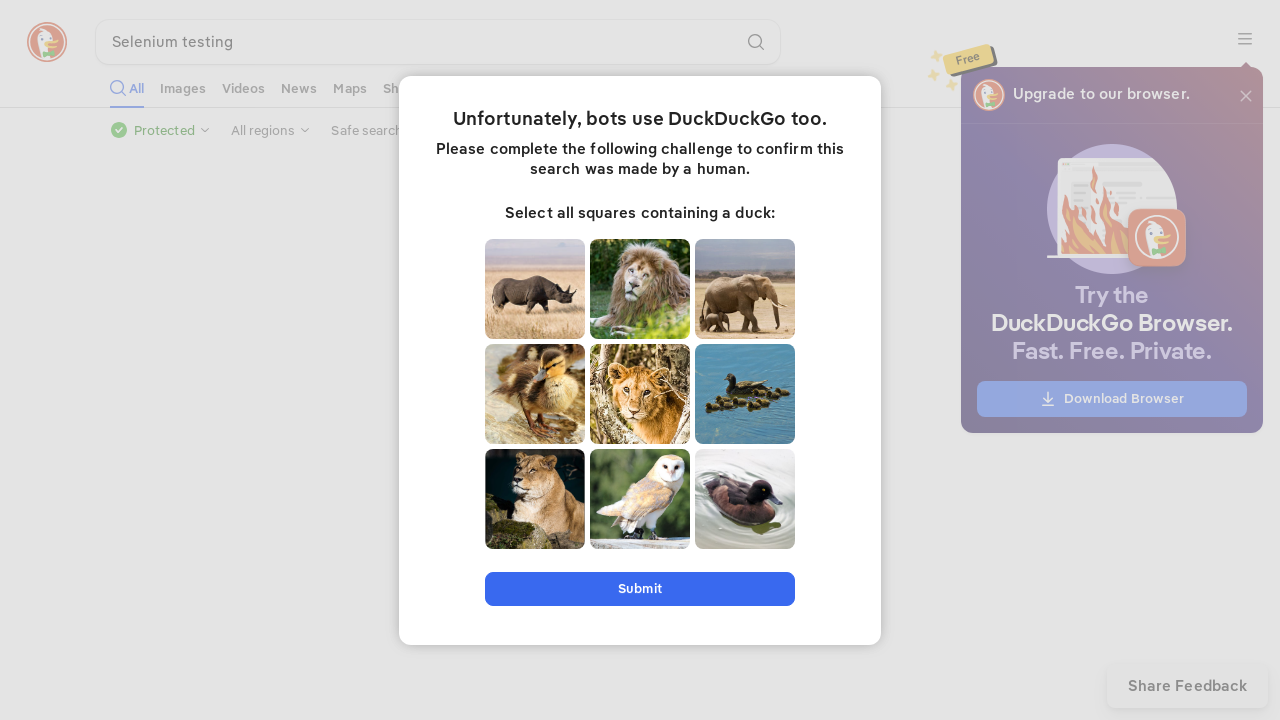